Tests various browser actions on a practice page including page refresh, waiting for a multiple select element to be visible, and navigating back and forward in browser history

Starting URL: https://www.letskodeit.com/practice

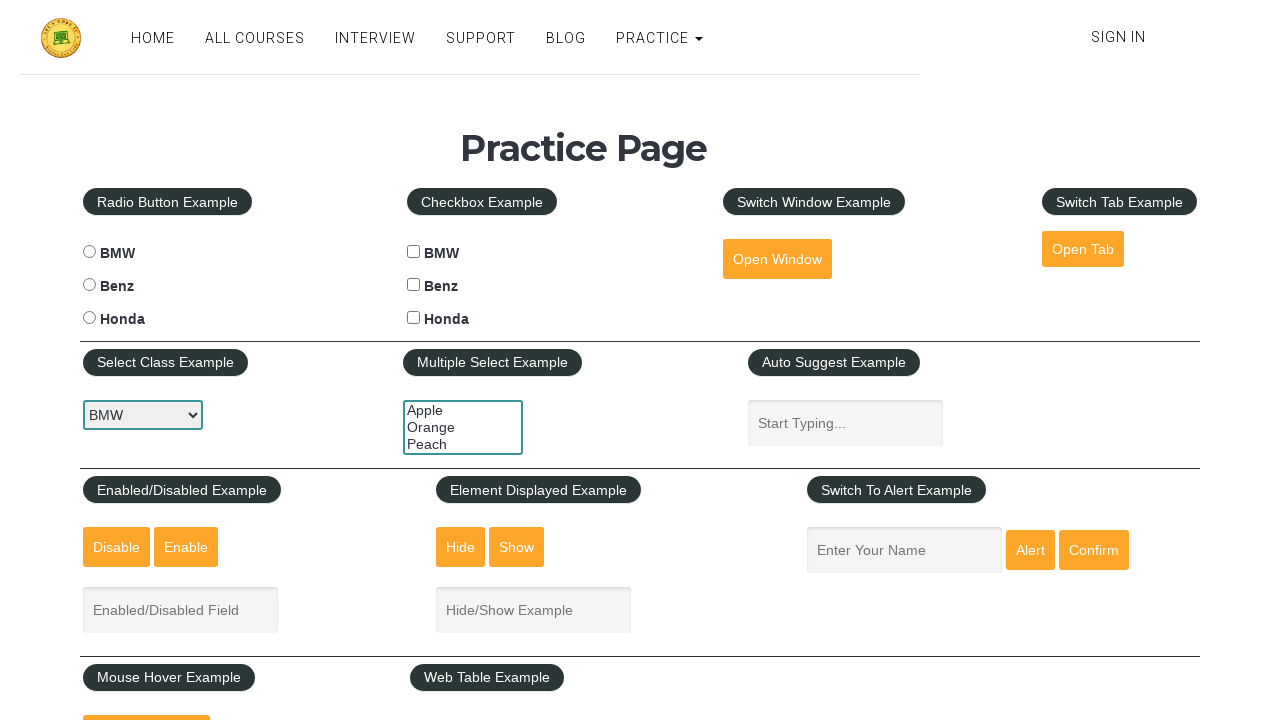

Refreshed the practice page
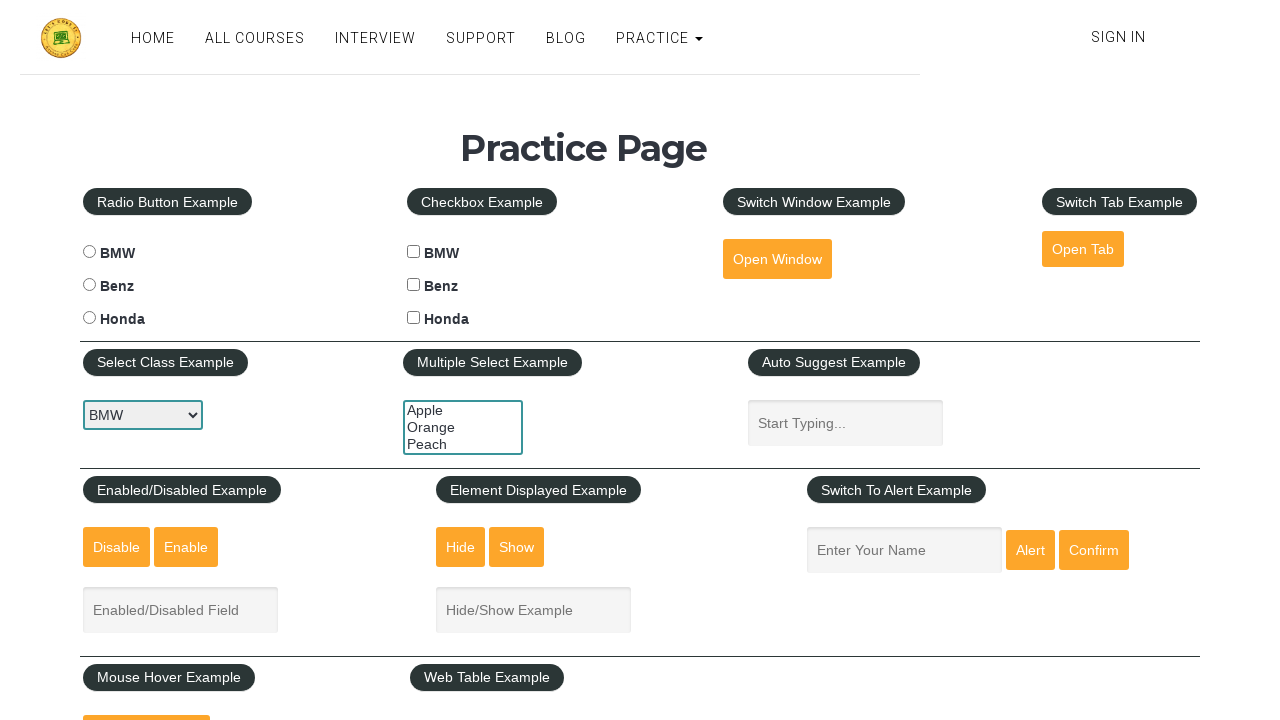

Multiple select element became visible
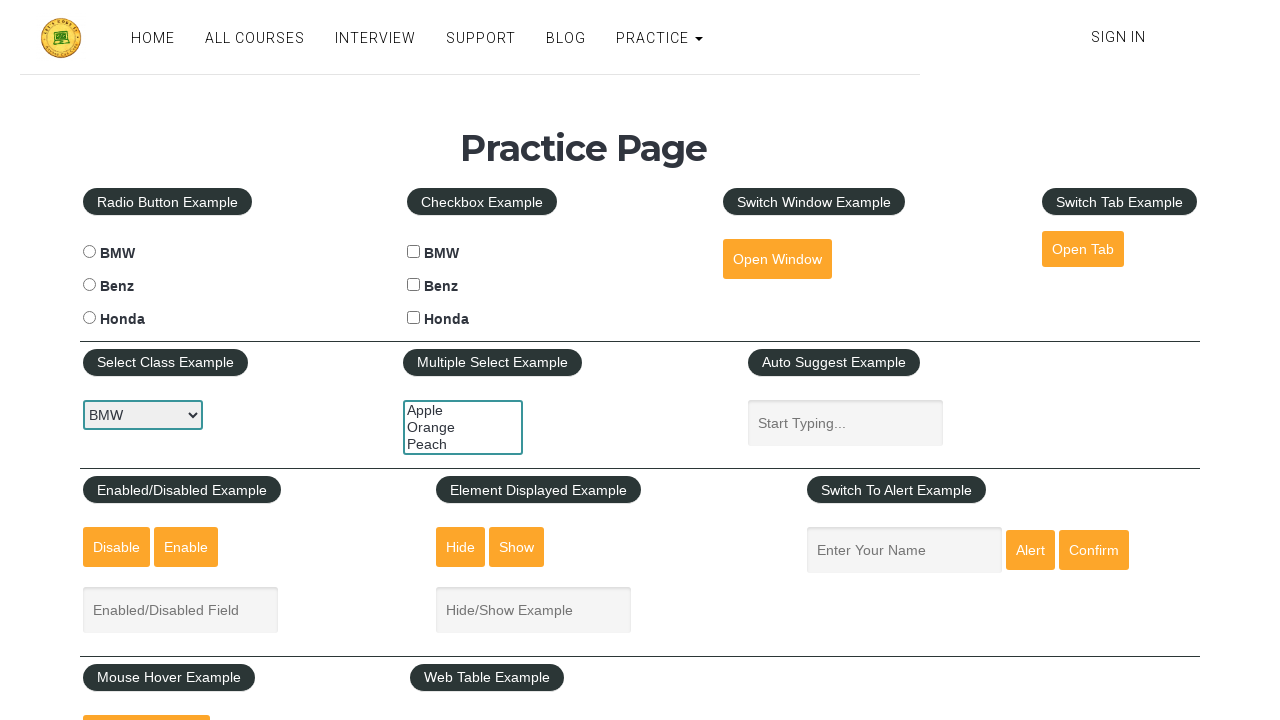

Navigated back in browser history
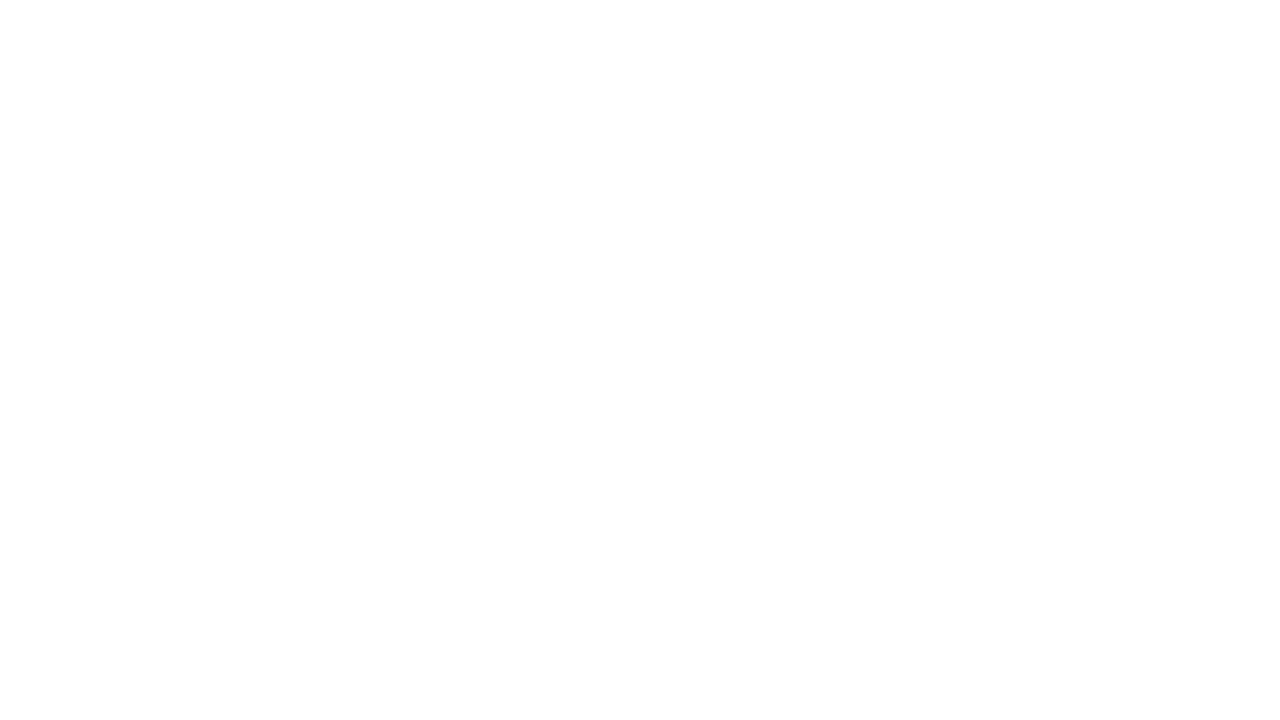

Navigated forward in browser history
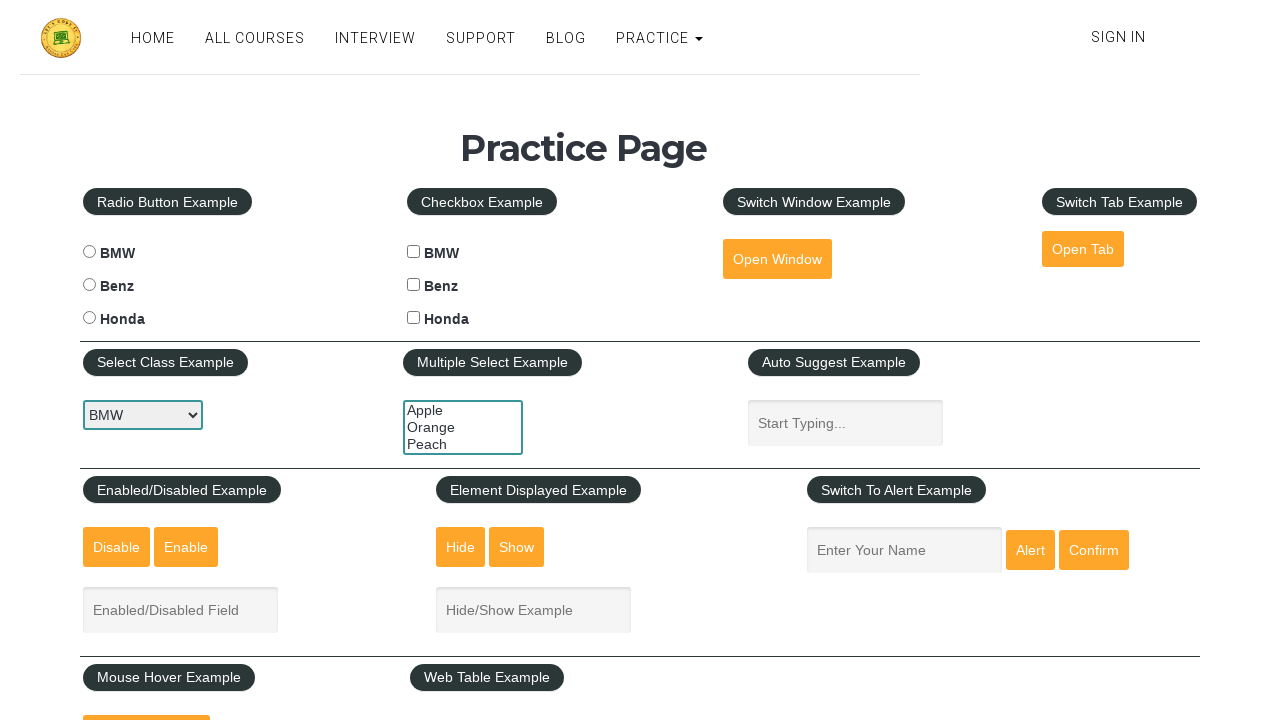

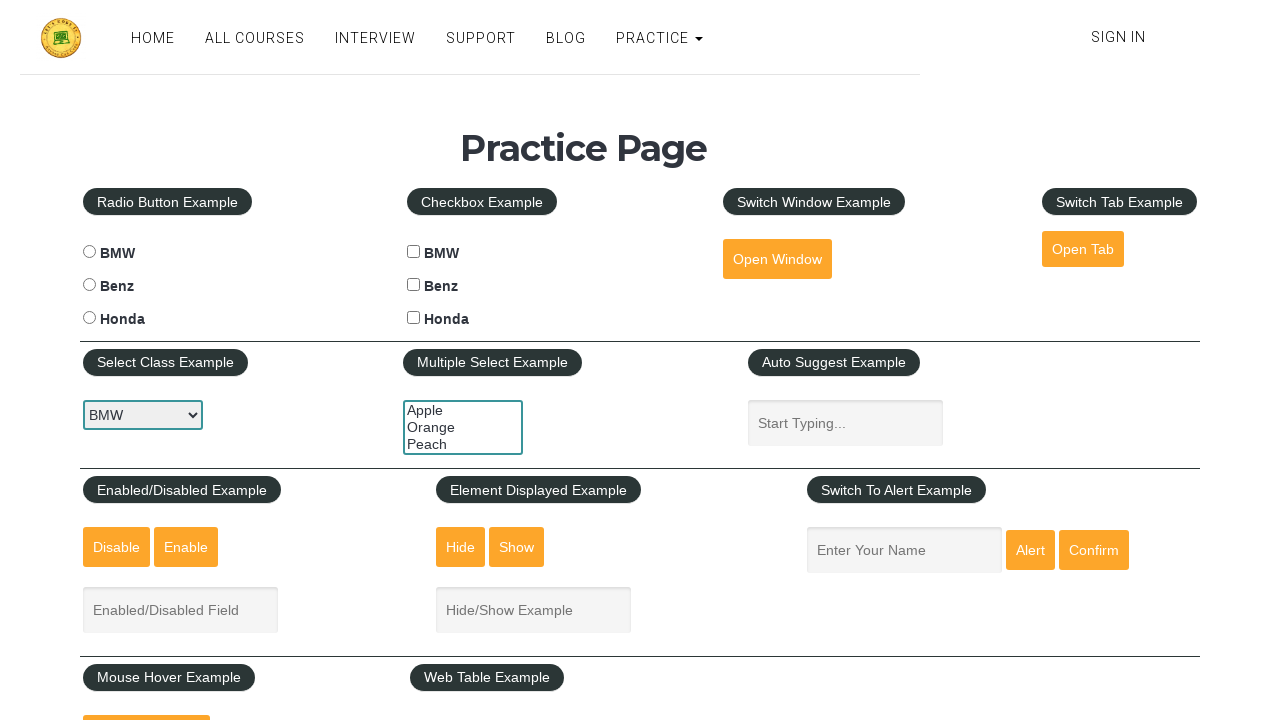